Tests XPath traversal techniques by locating elements through parent-child and sibling relationships, then performs browser navigation operations

Starting URL: https://rahulshettyacademy.com/AutomationPractice/

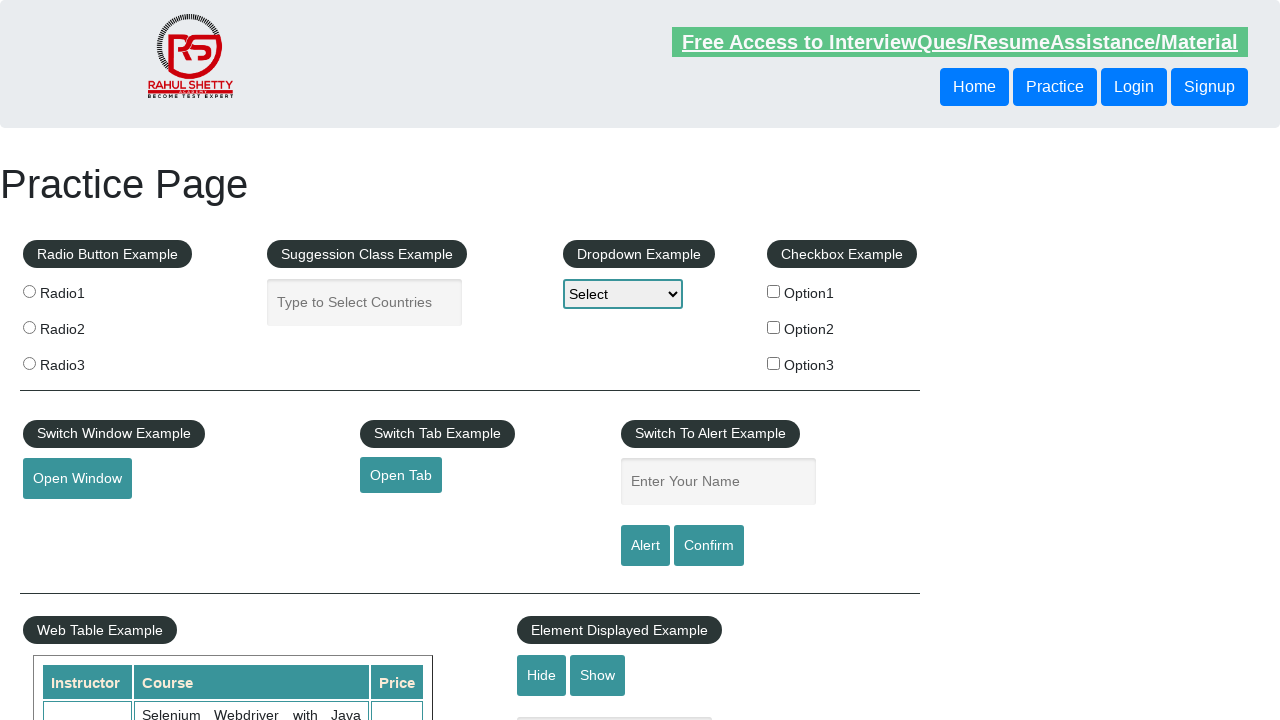

Located and retrieved text from sibling button using XPath following-sibling traversal
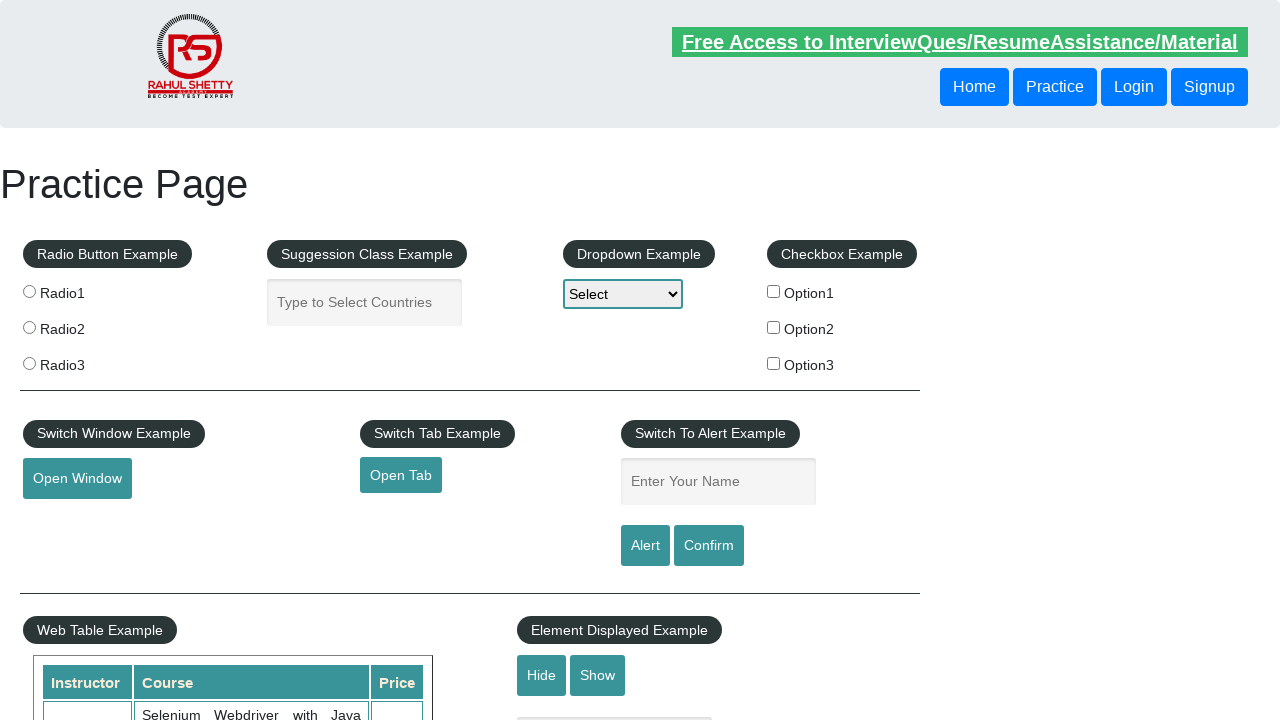

Located and retrieved text from button using XPath parent-child traversal
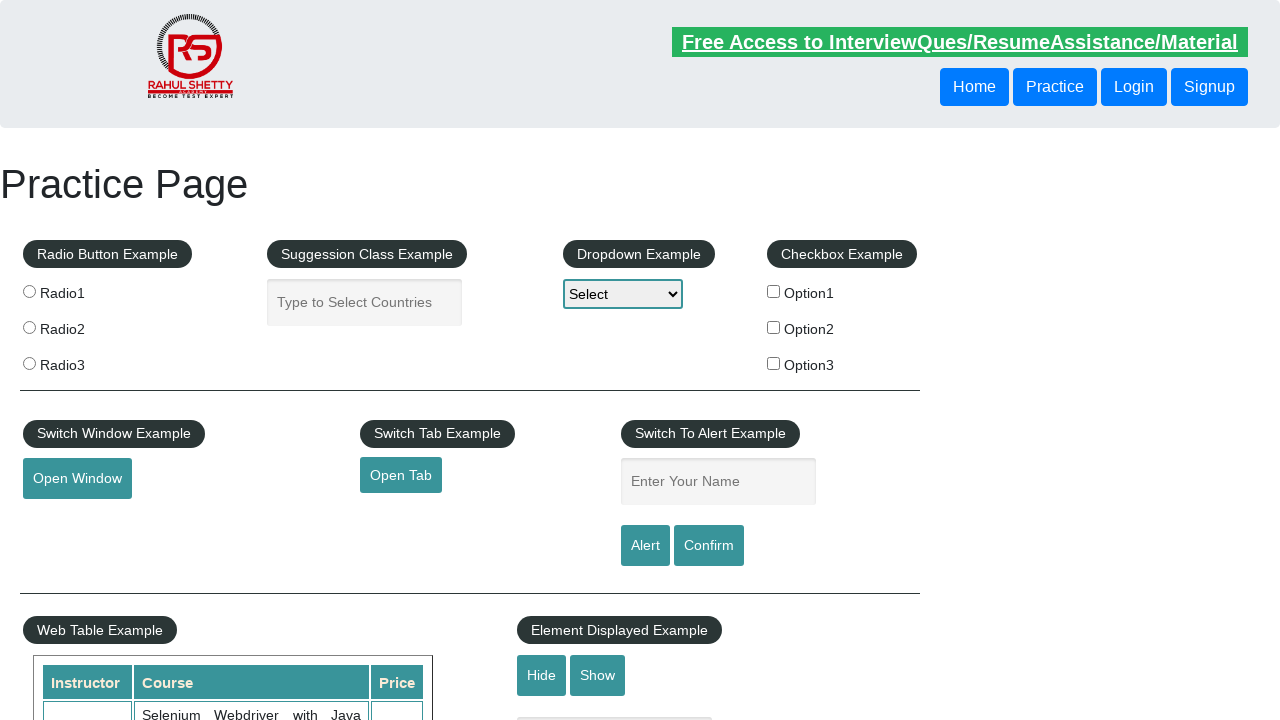

Located and retrieved text from second button using XPath parent-child traversal
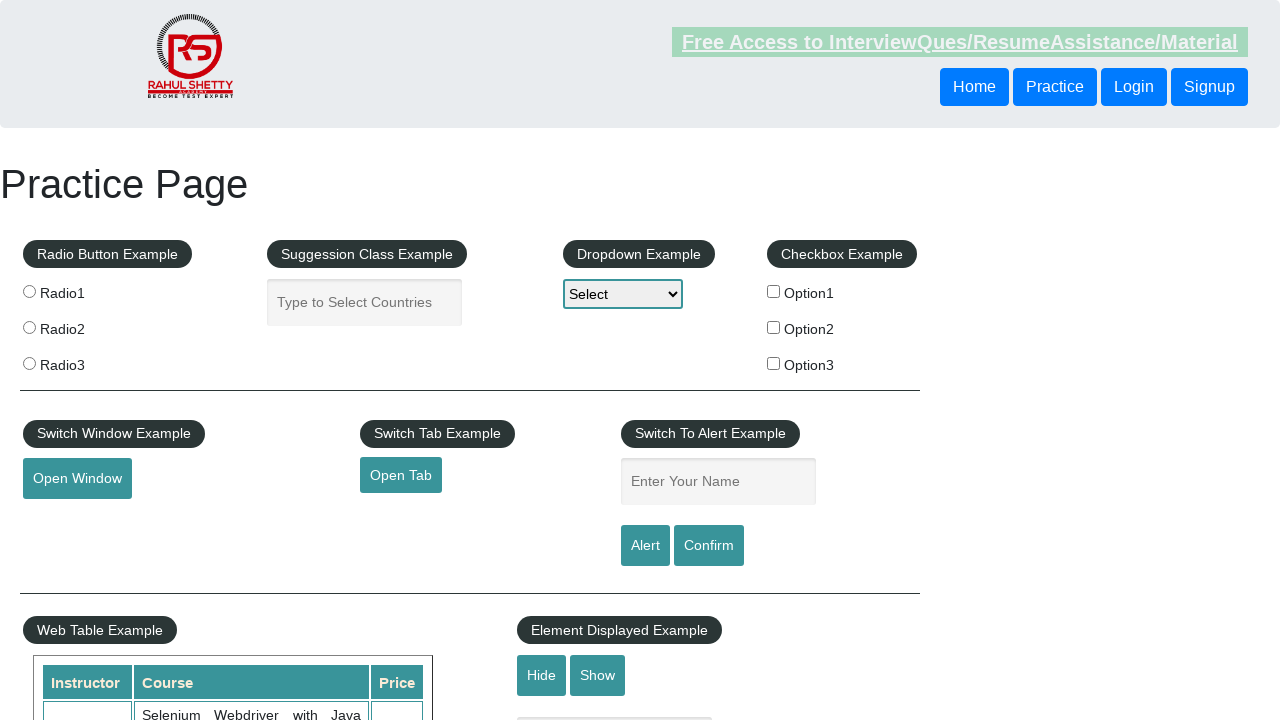

Navigated to locators practice page
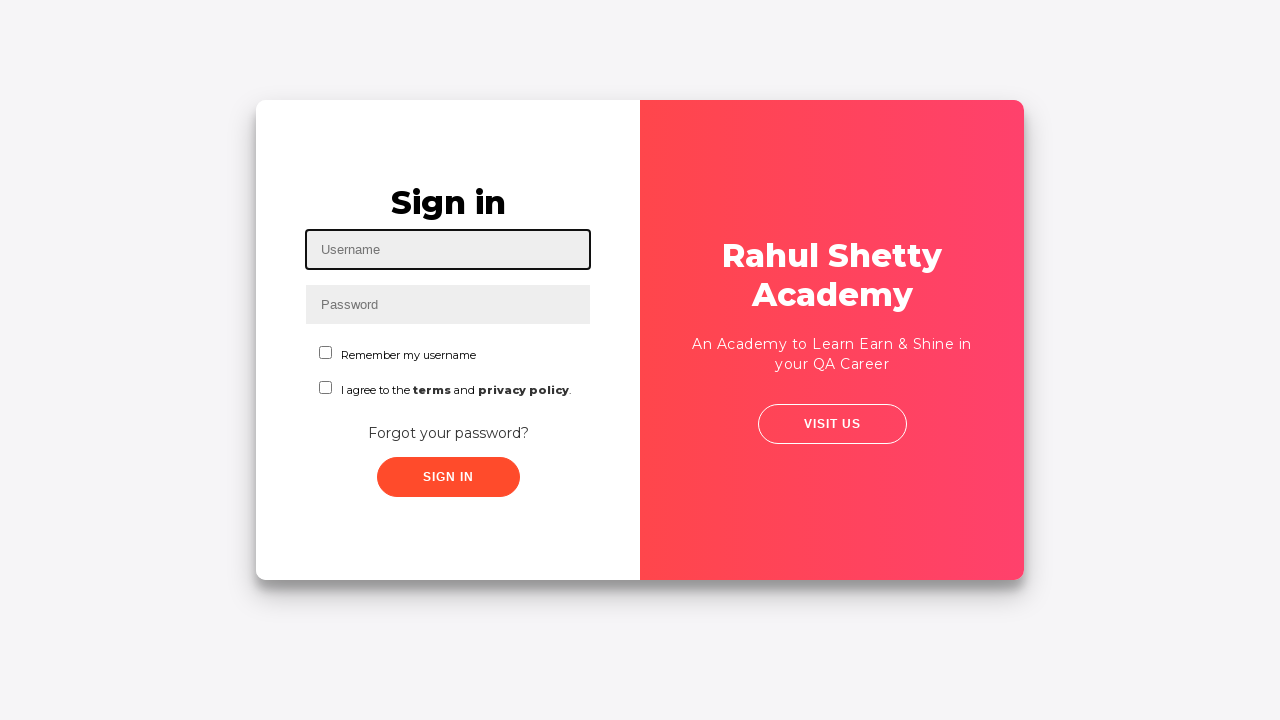

Navigated back to AutomationPractice page
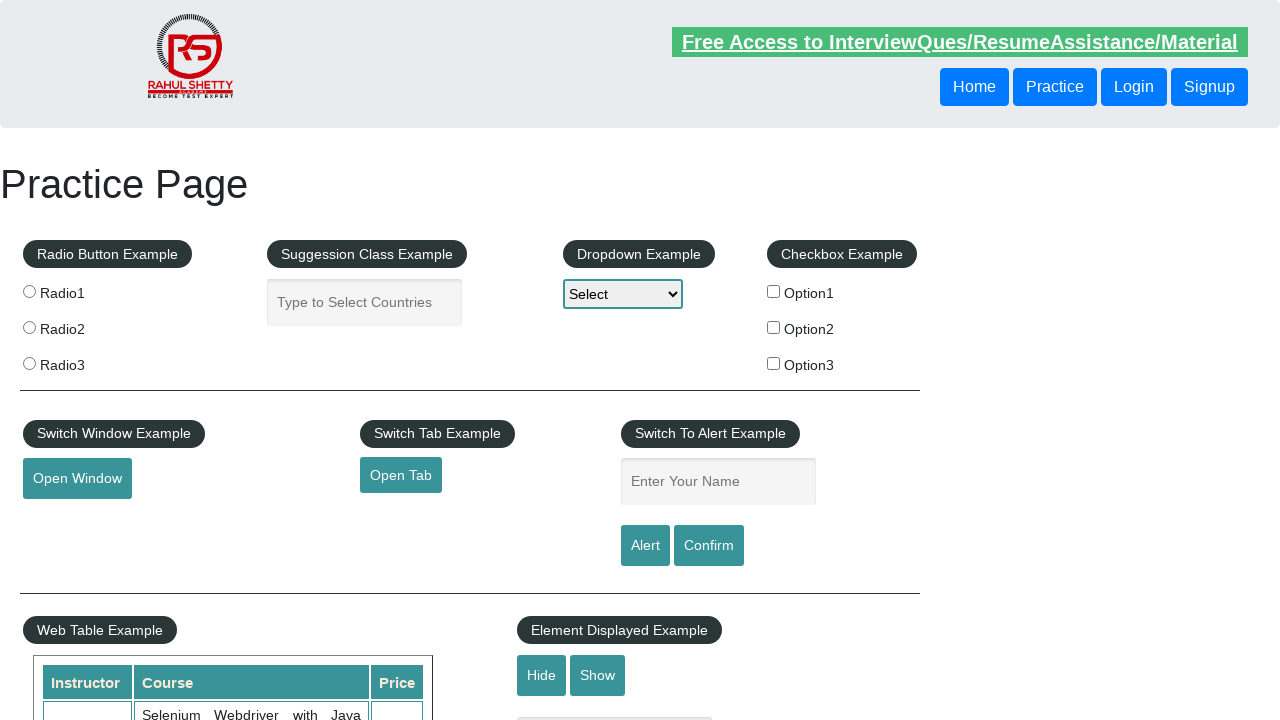

Navigated forward to locators practice page
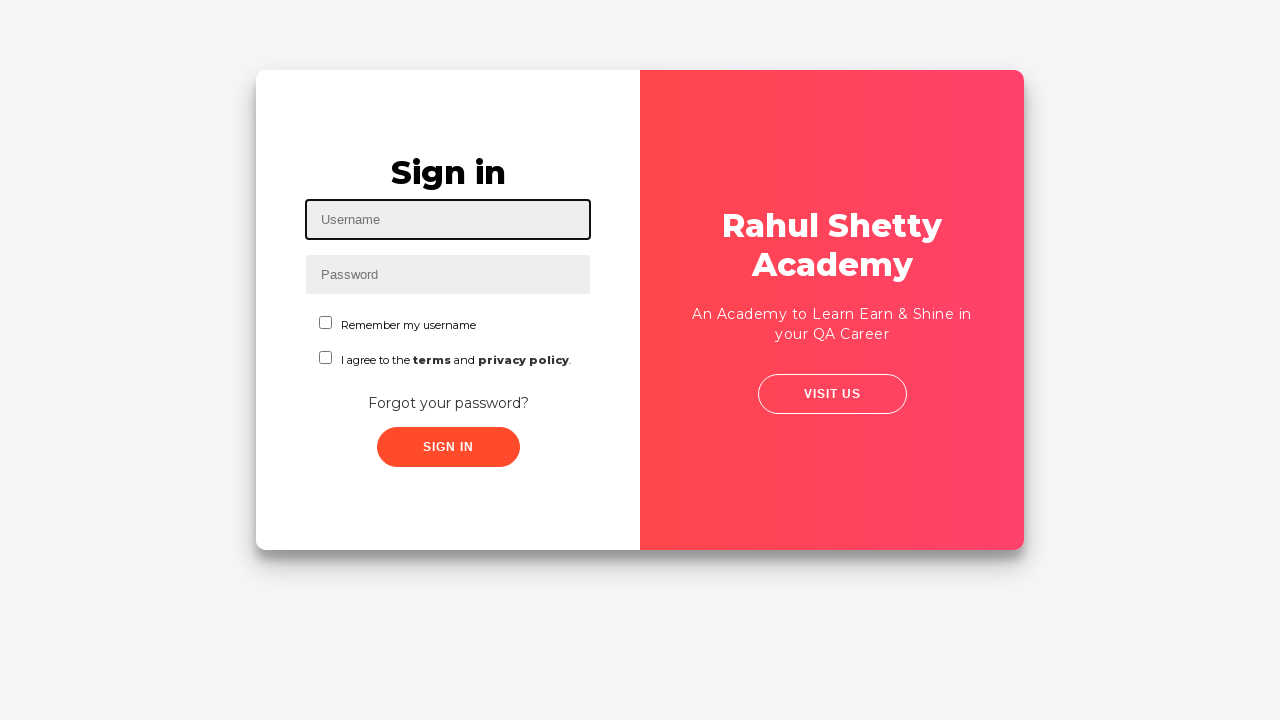

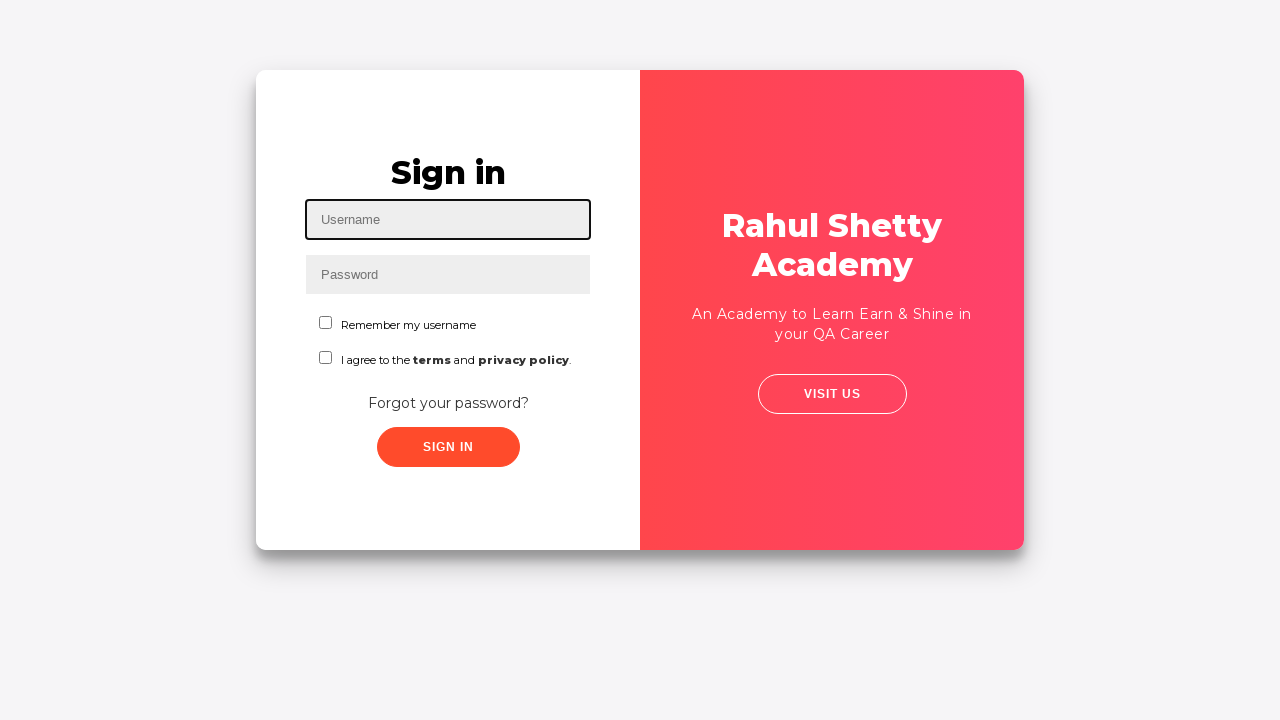